Tests adding a duplicate customer by submitting the same customer information twice to verify duplicate handling.

Starting URL: https://www.globalsqa.com/angularJs-protractor/BankingProject/#/login

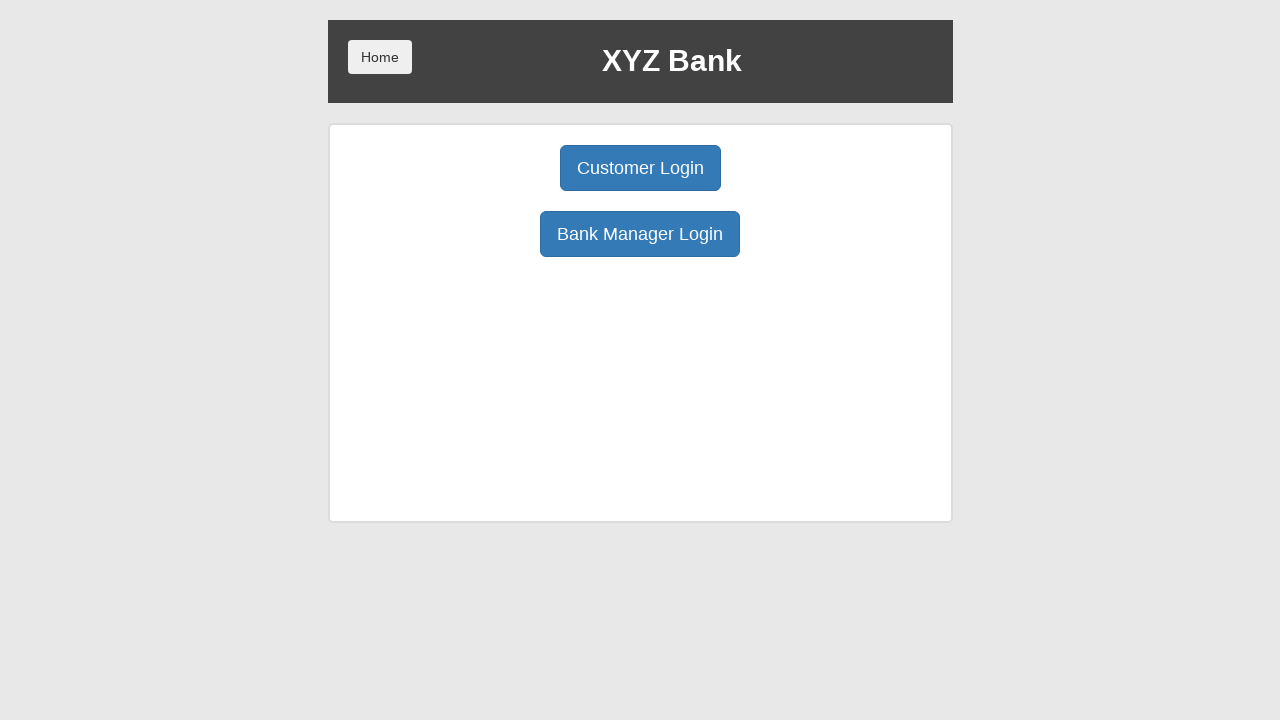

Clicked Bank Manager Login button at (640, 234) on button:has-text('Bank Manager Login')
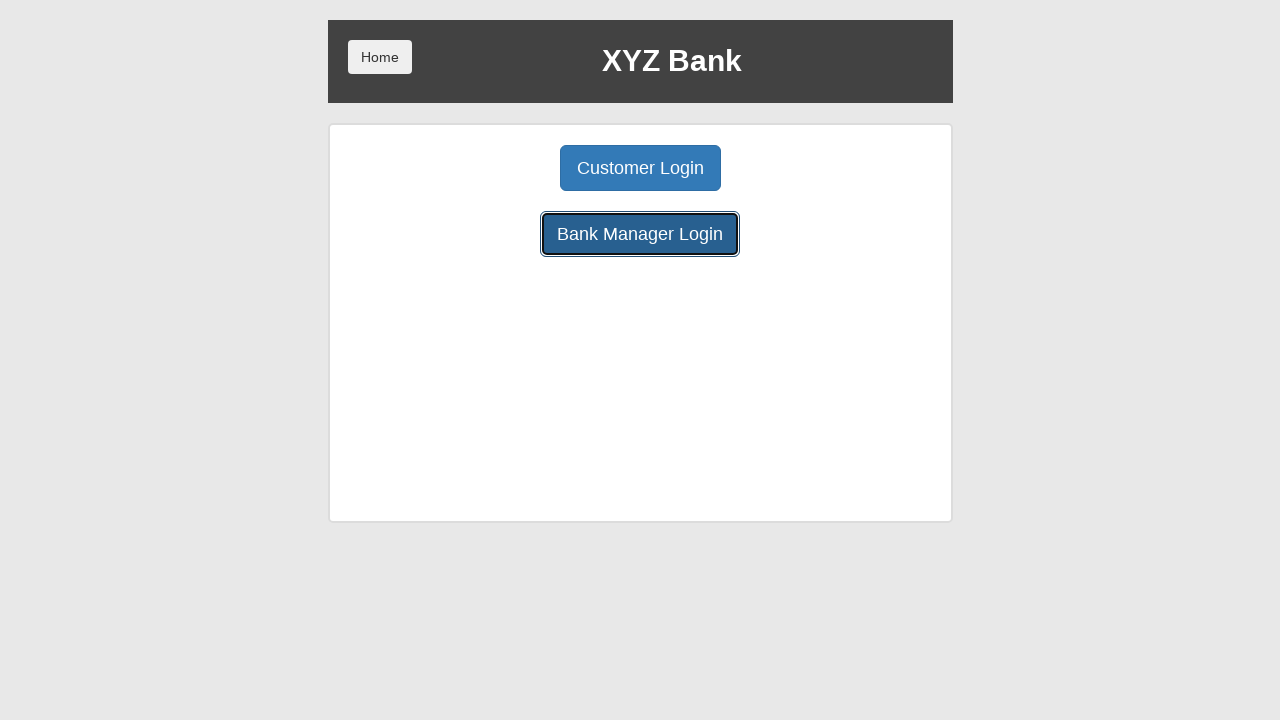

Clicked Add Customer option at (502, 168) on button:has-text('Add Customer')
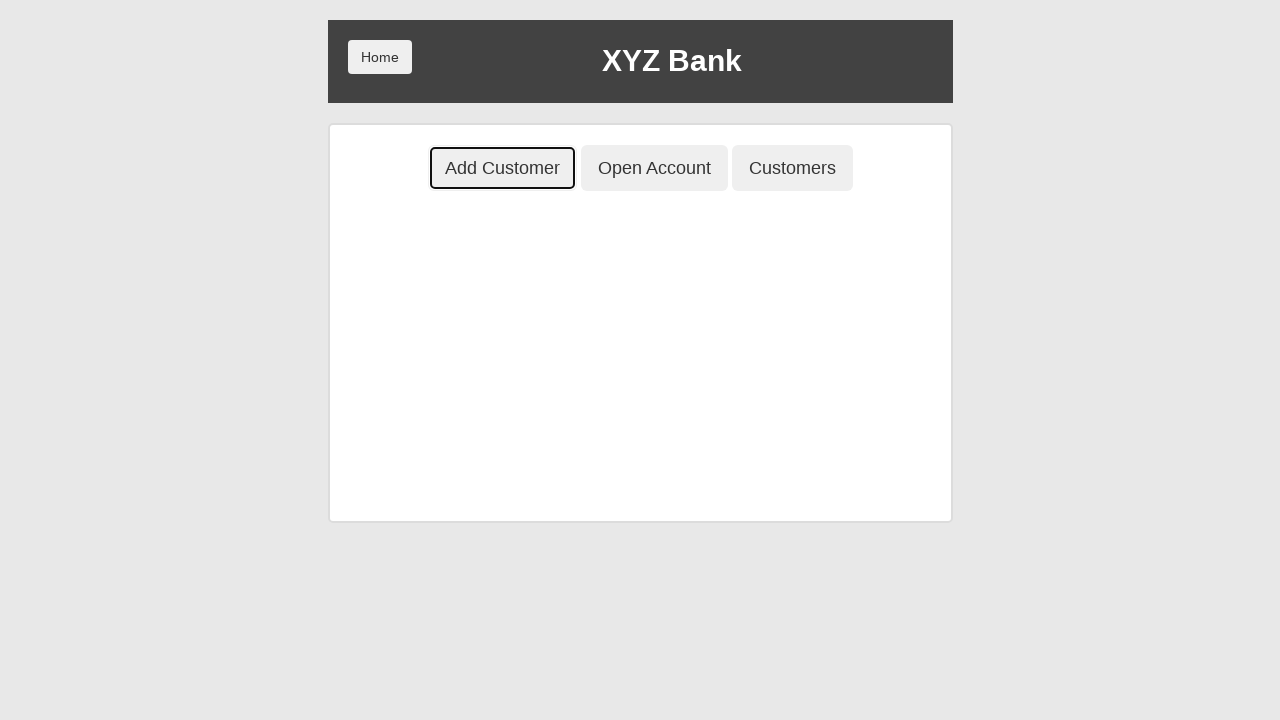

Entered first customer first name 'First_Name_01' on input[ng-model='fName']
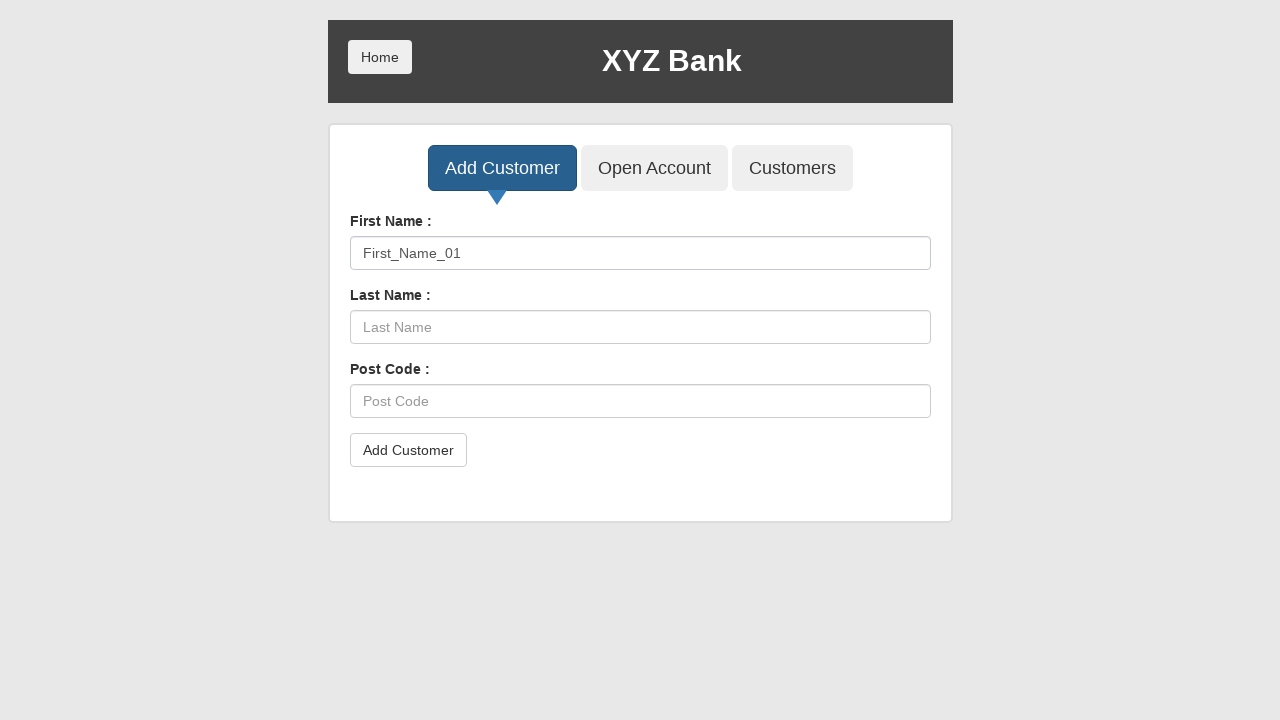

Entered first customer last name 'Last_Name_01' on input[ng-model='lName']
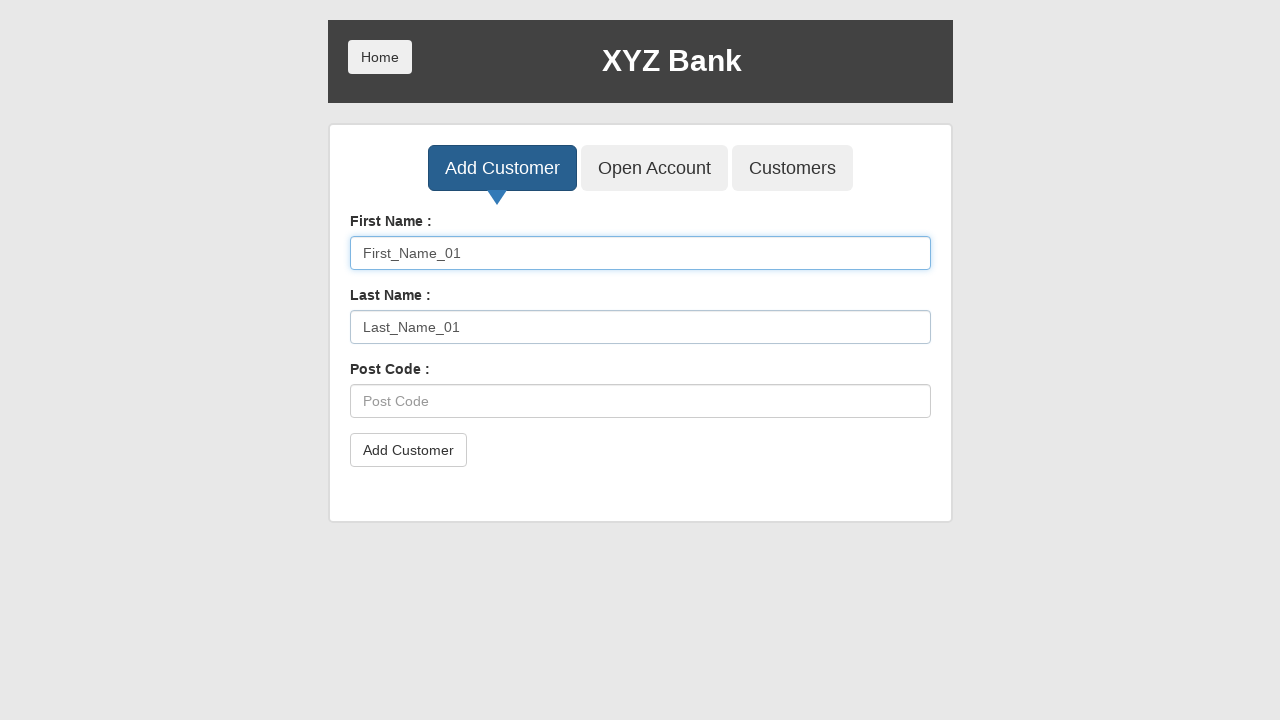

Entered first customer post code '632528' on input[ng-model='postCd']
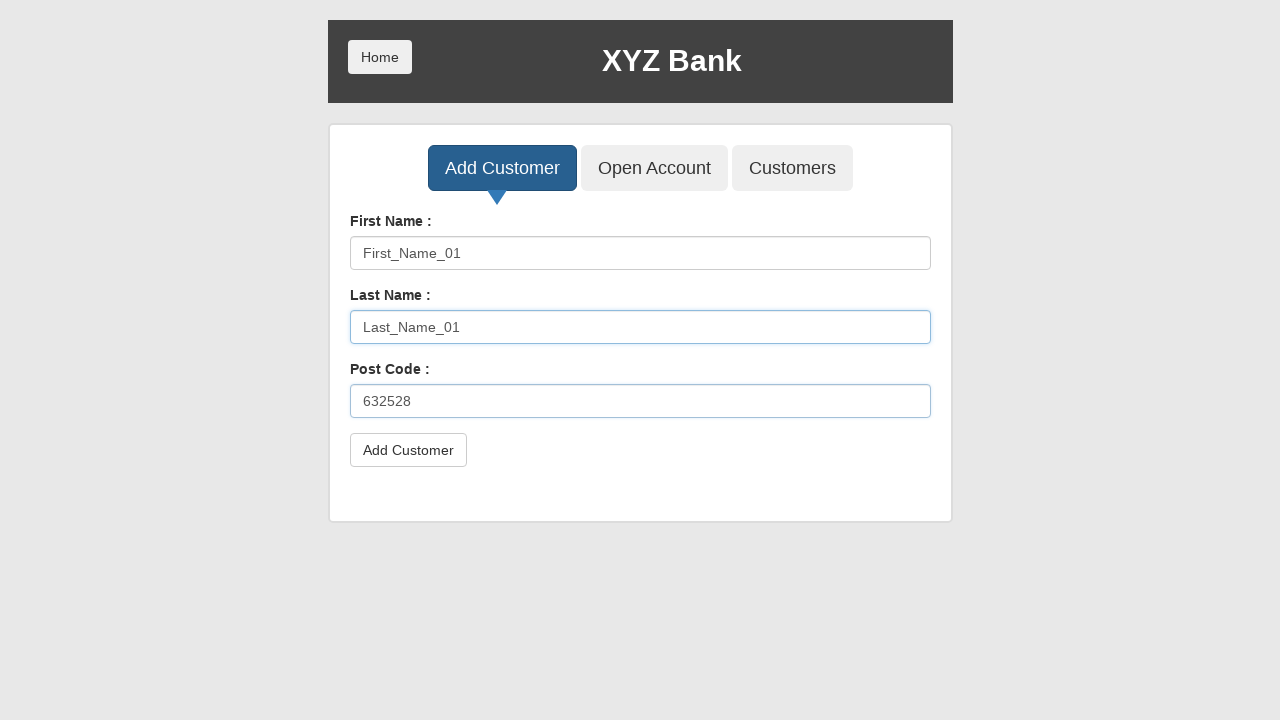

Clicked submit button to add first customer at (408, 450) on button[type='submit']
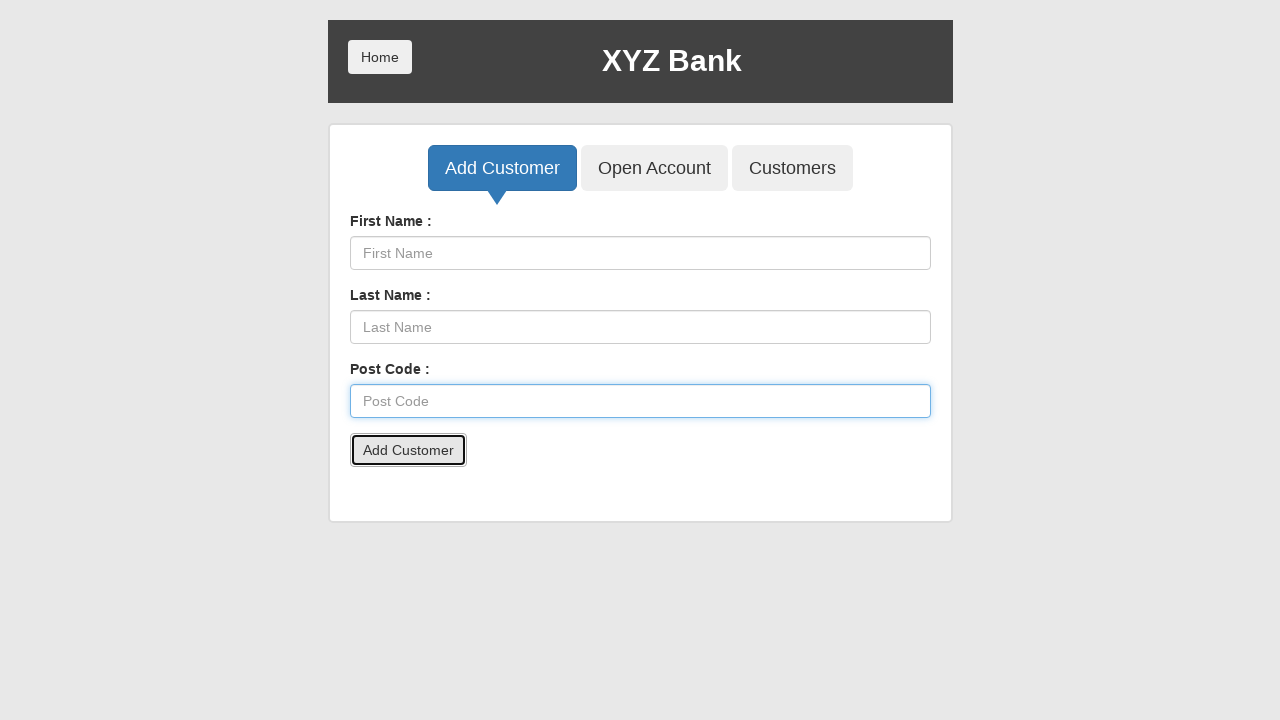

Waited 1000ms for alert to be handled after first customer submission
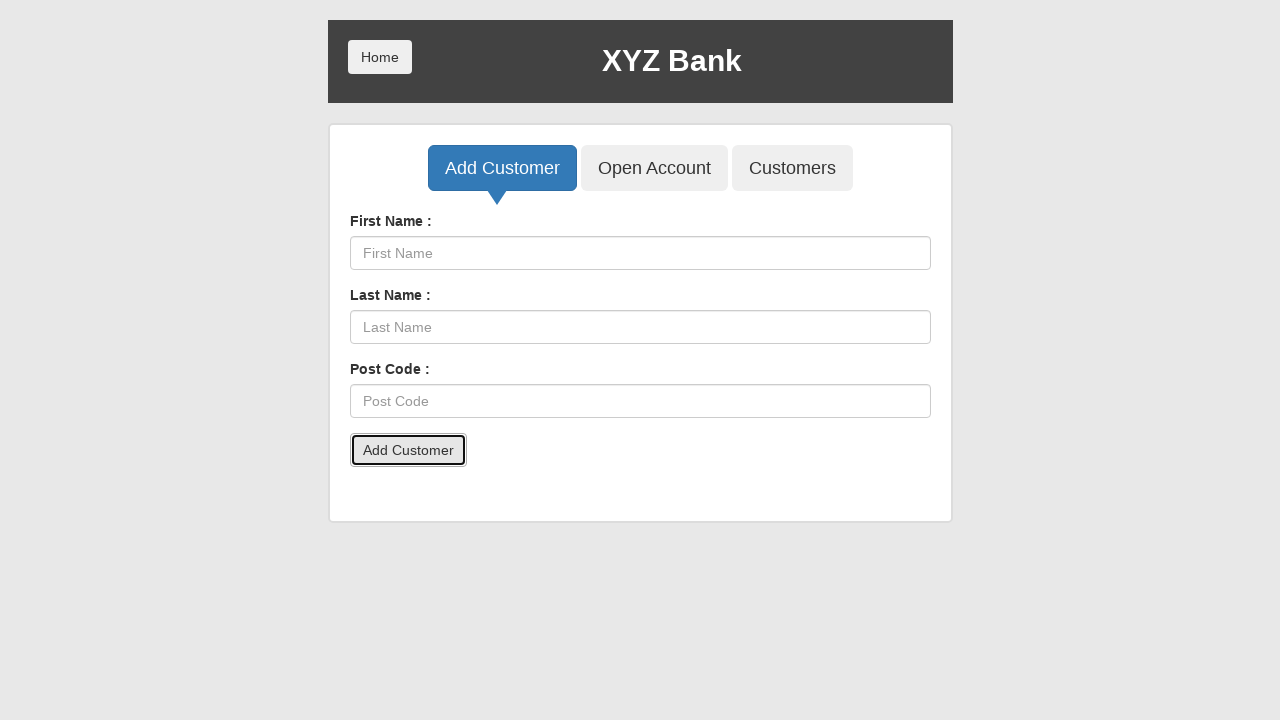

Entered duplicate customer first name 'First_Name_01' on input[ng-model='fName']
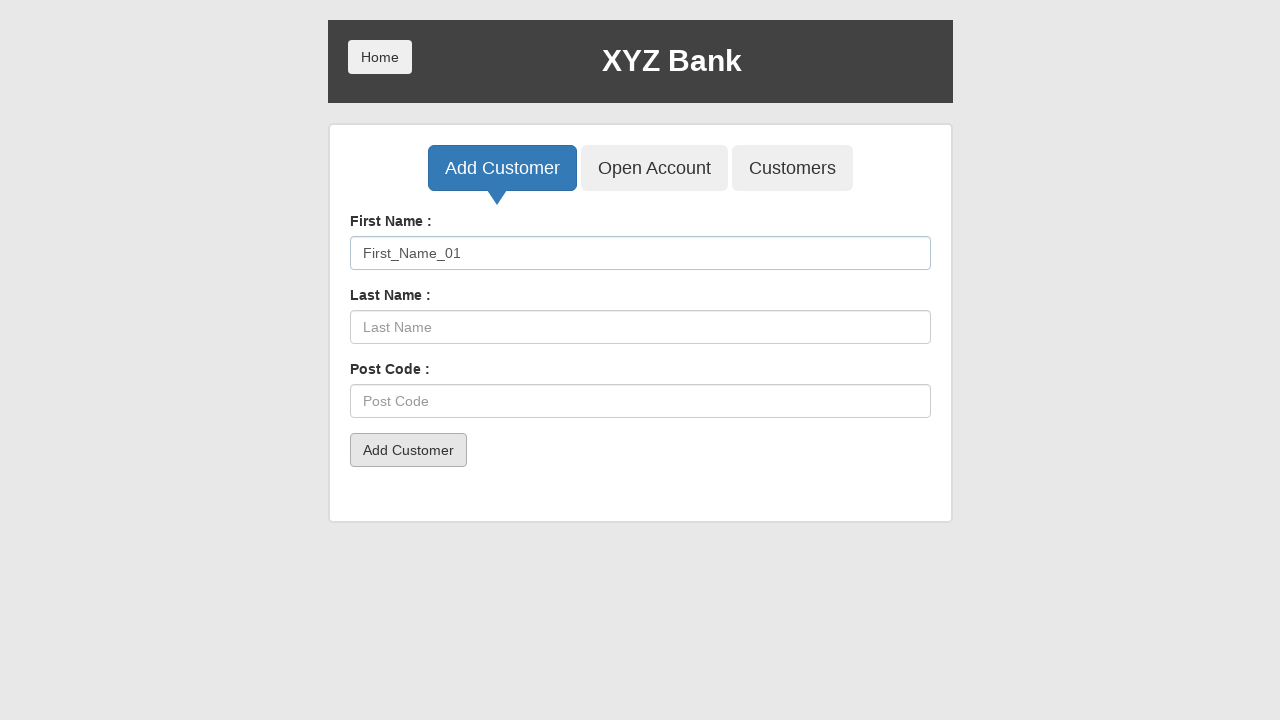

Entered duplicate customer last name 'Last_Name_01' on input[ng-model='lName']
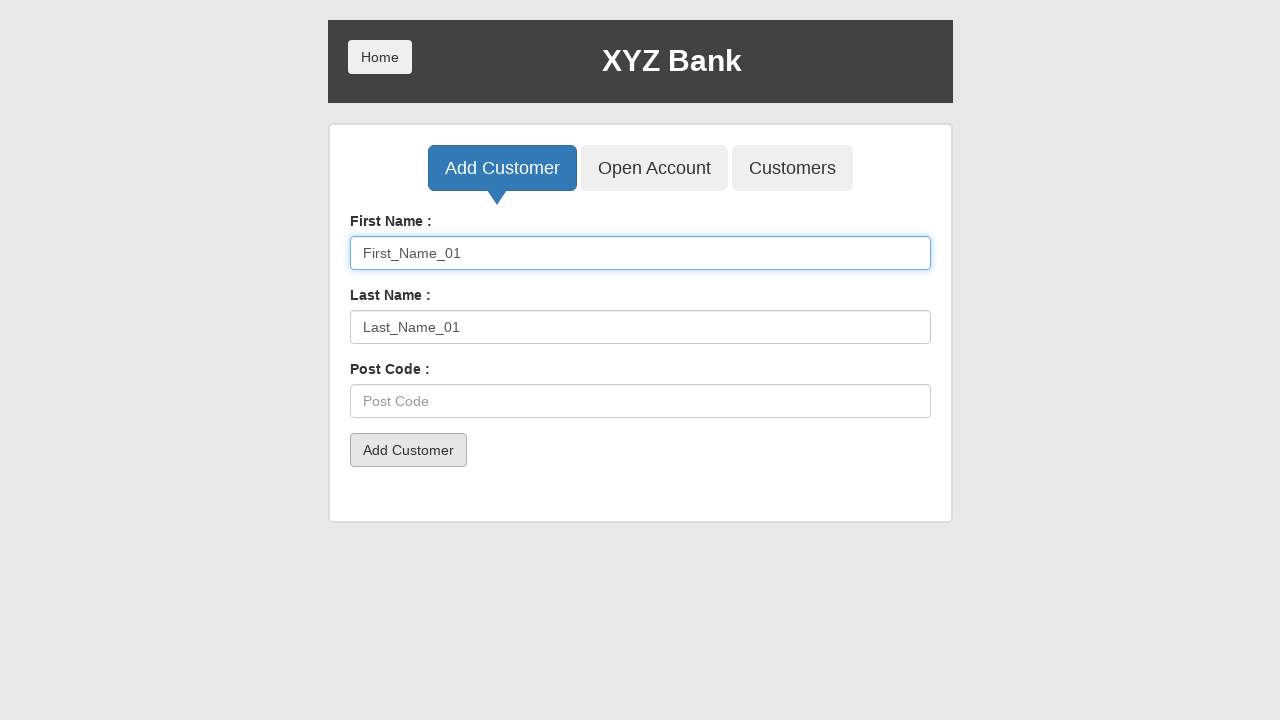

Entered duplicate customer post code '632528' on input[ng-model='postCd']
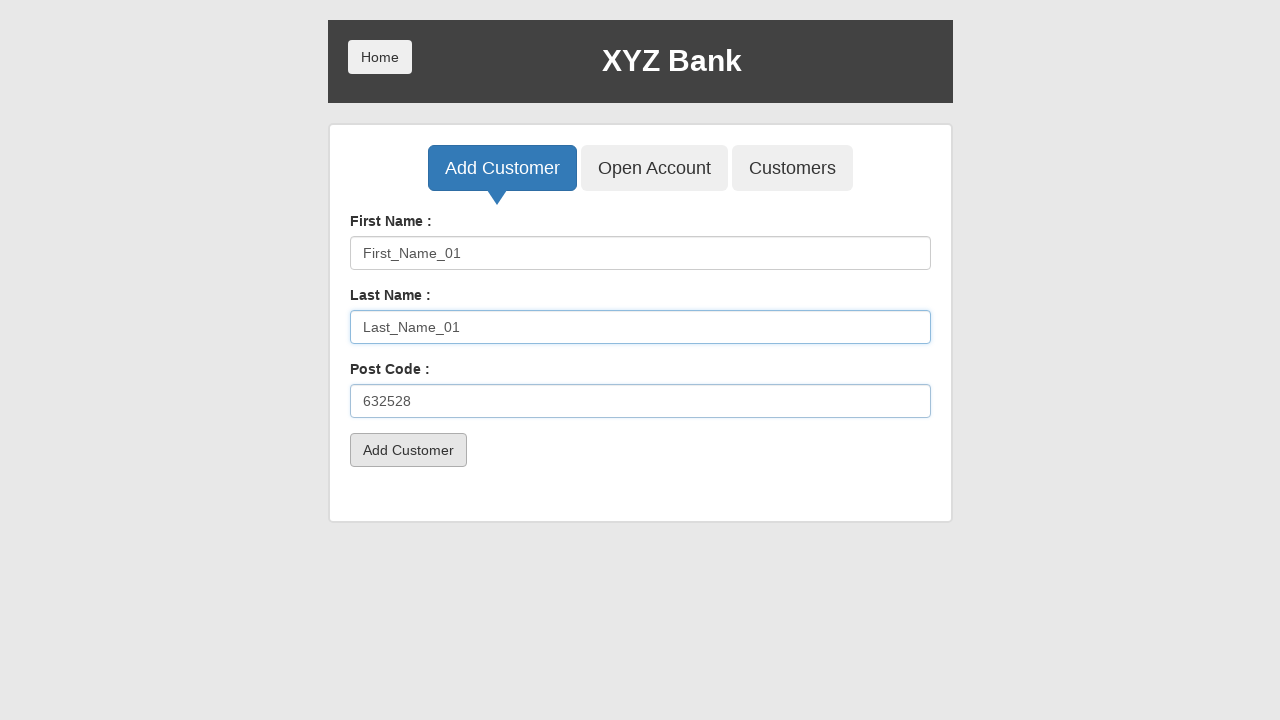

Clicked submit button to add duplicate customer at (408, 450) on button[type='submit']
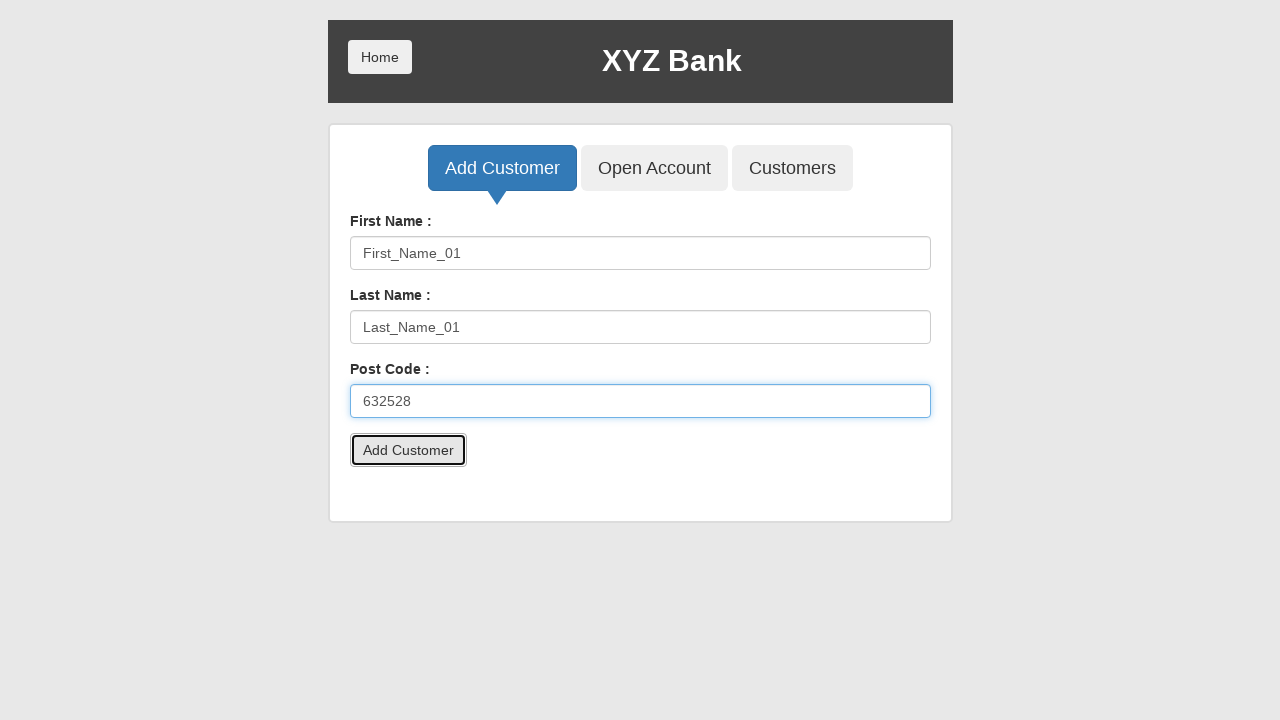

Waited 1000ms for alert to be handled after duplicate customer submission
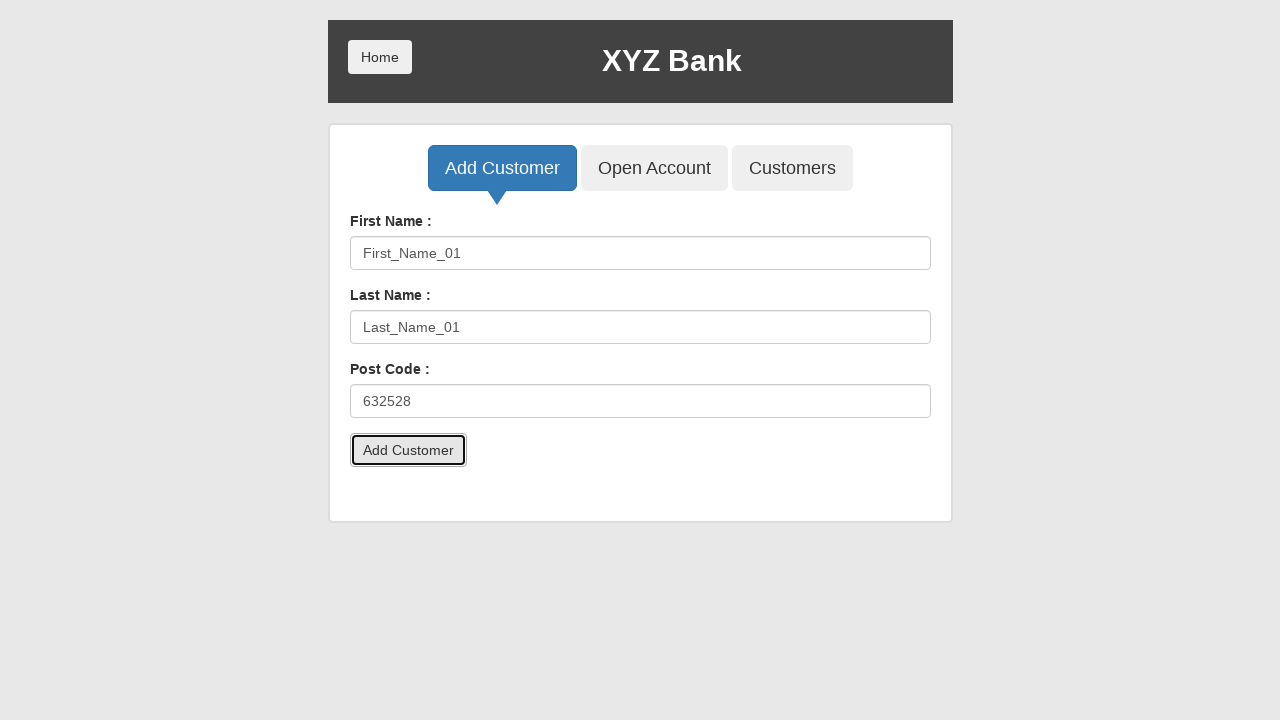

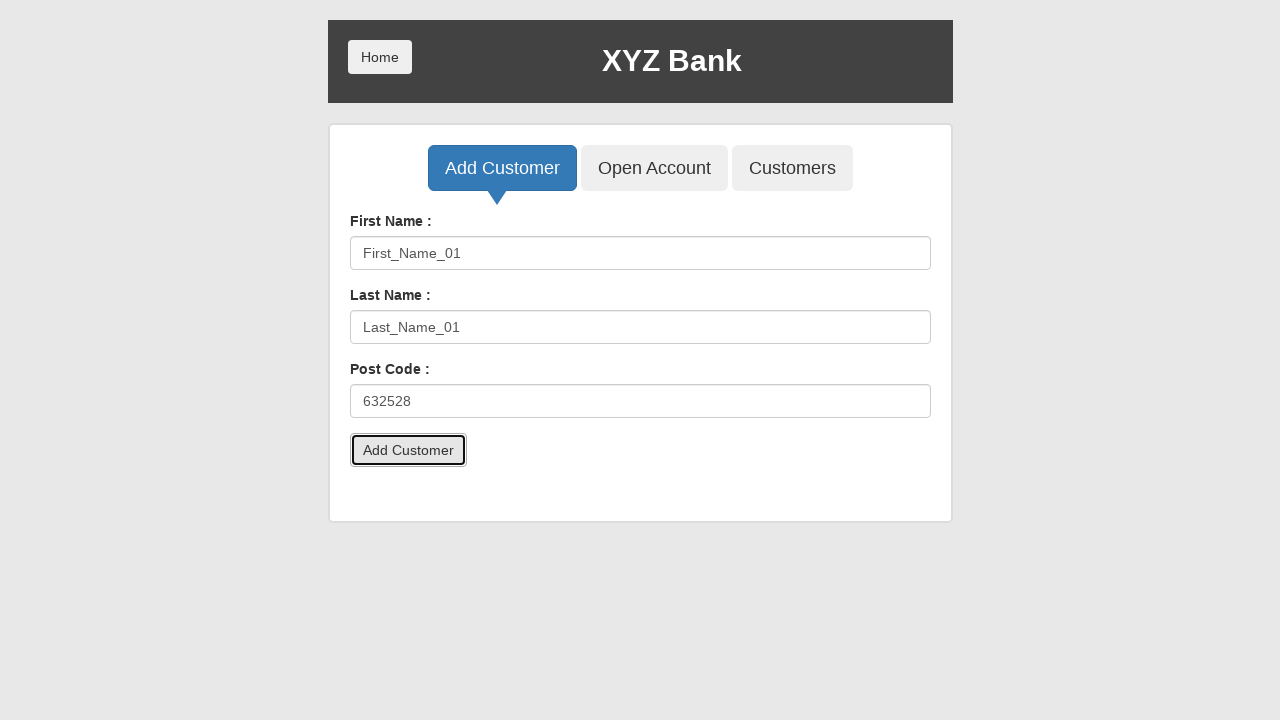